Tests navigation to the "Sobre nosotros" page by clicking the corresponding menu item in the header

Starting URL: https://credito365.co/

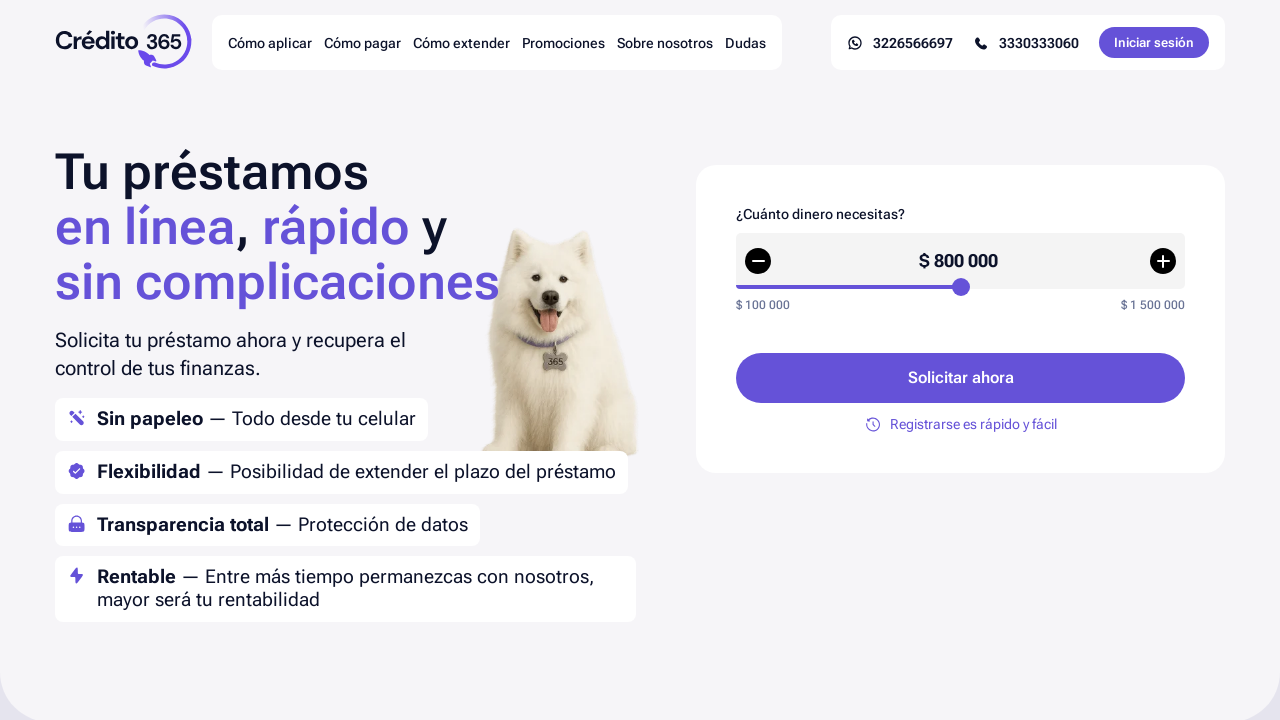

Navigated to https://credito365.co/
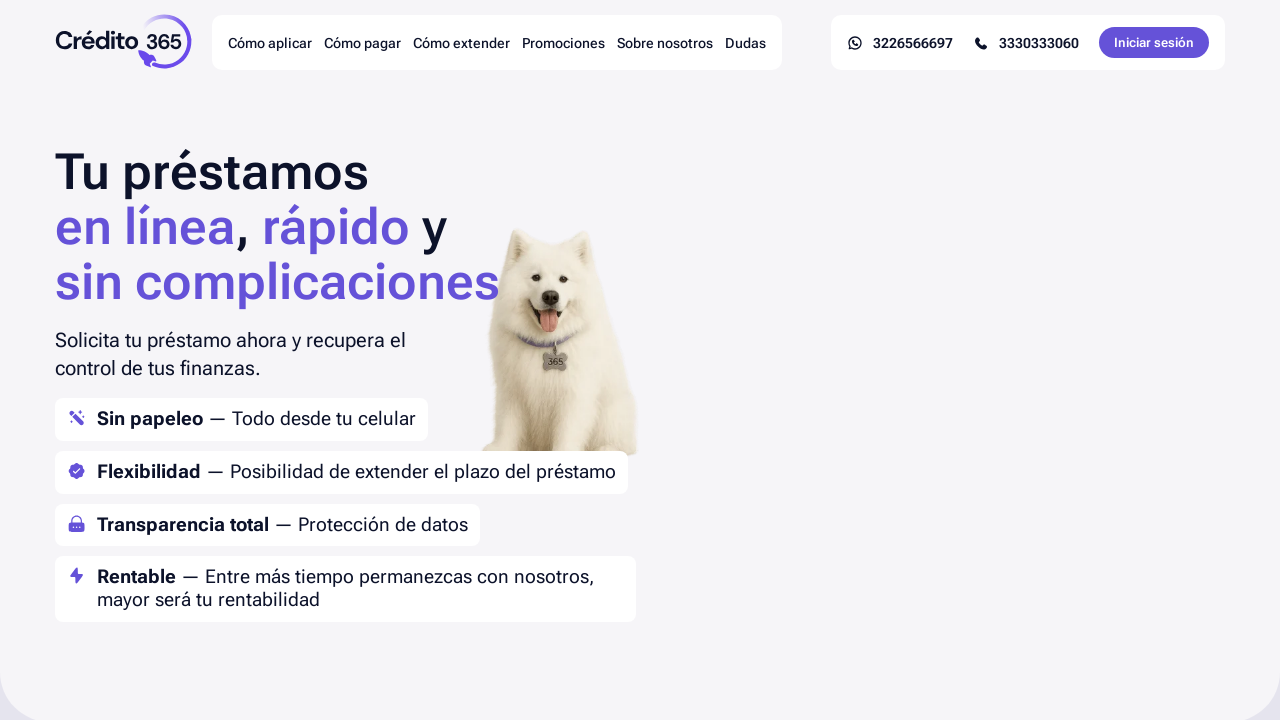

Clicked on 'Sobre nosotros' menu item in header at (665, 42) on text=Sobre nosotros
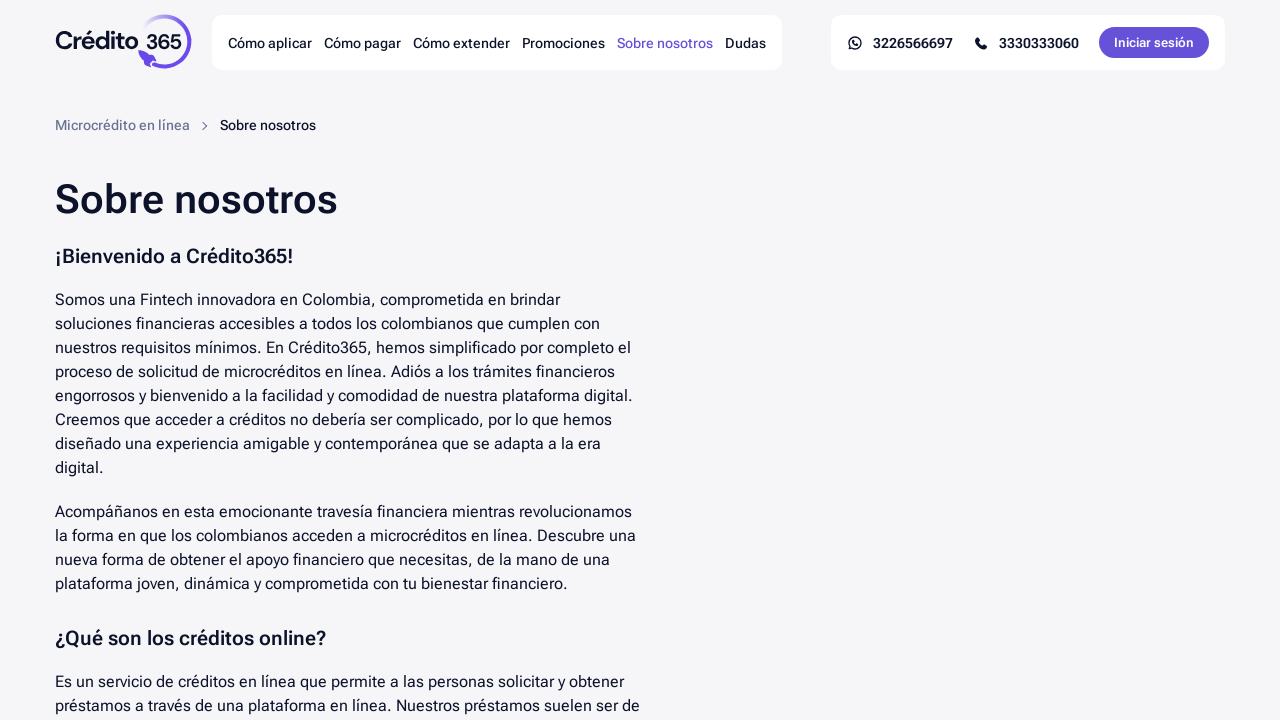

Navigation to 'Sobre nosotros' page completed
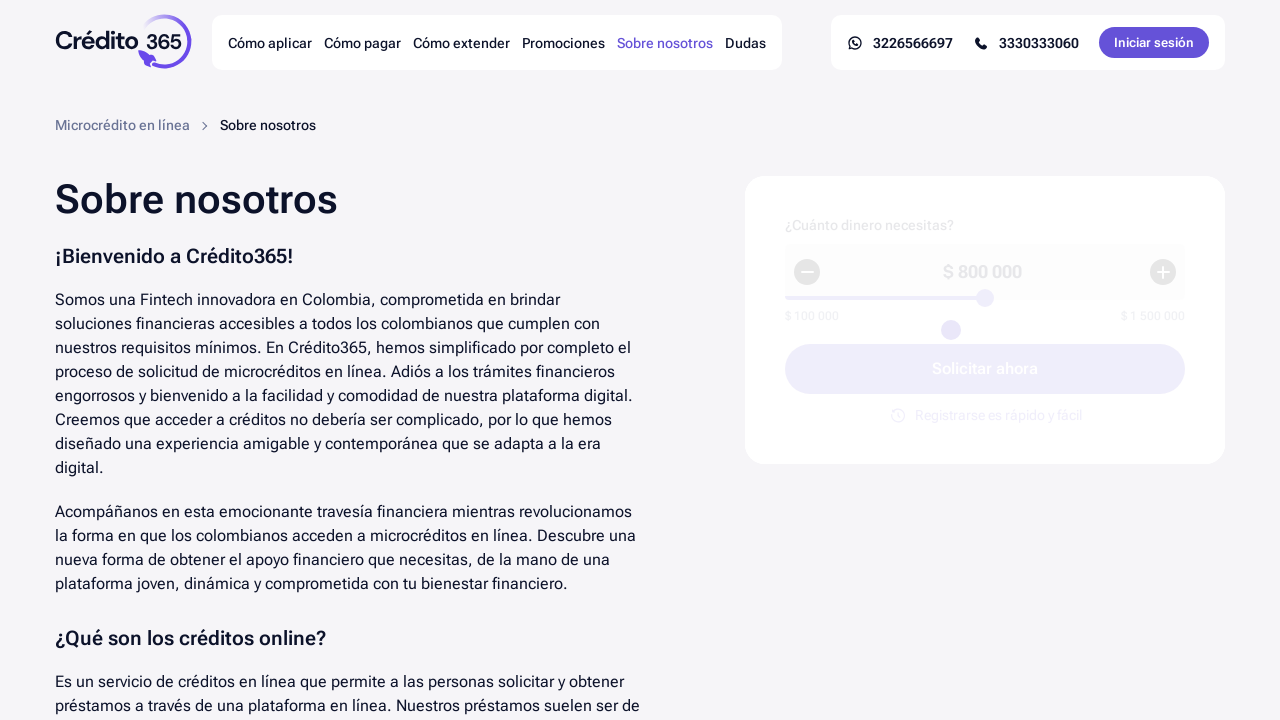

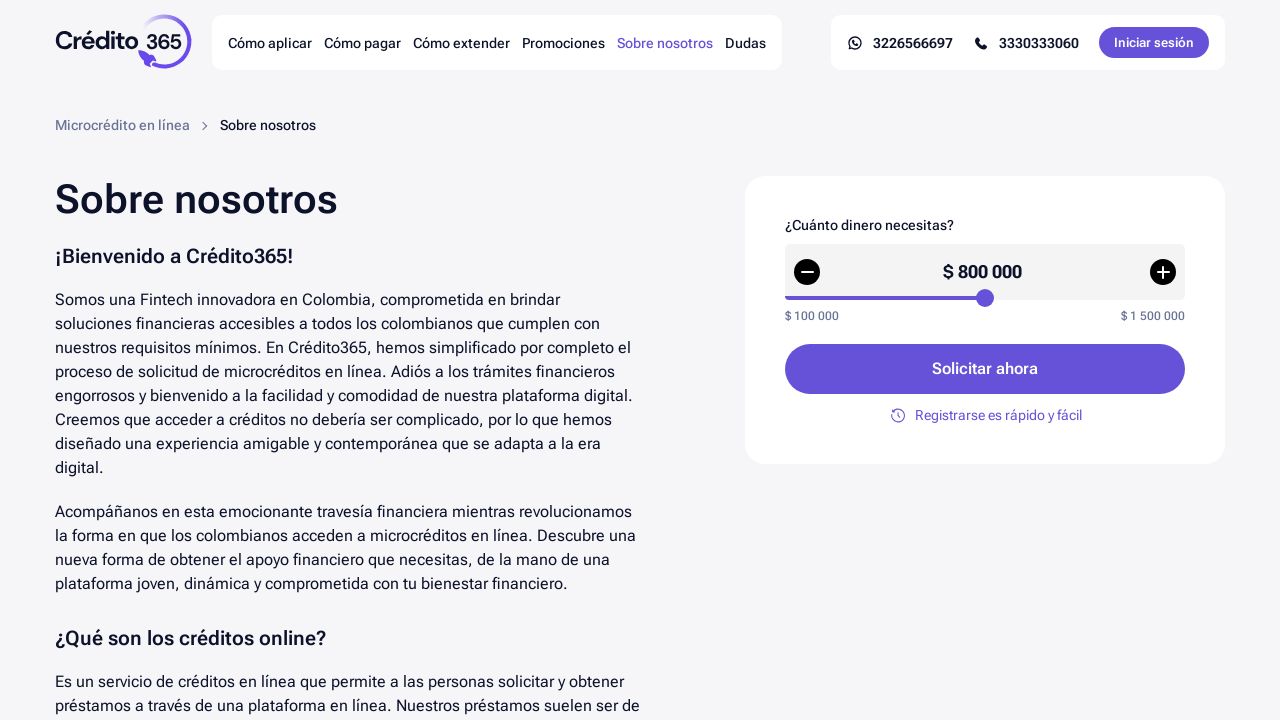